Tests a selenium detector page by filling in token fields and clicking a test button to verify the browser passes detection

Starting URL: https://hmaker.github.io/selenium-detector/

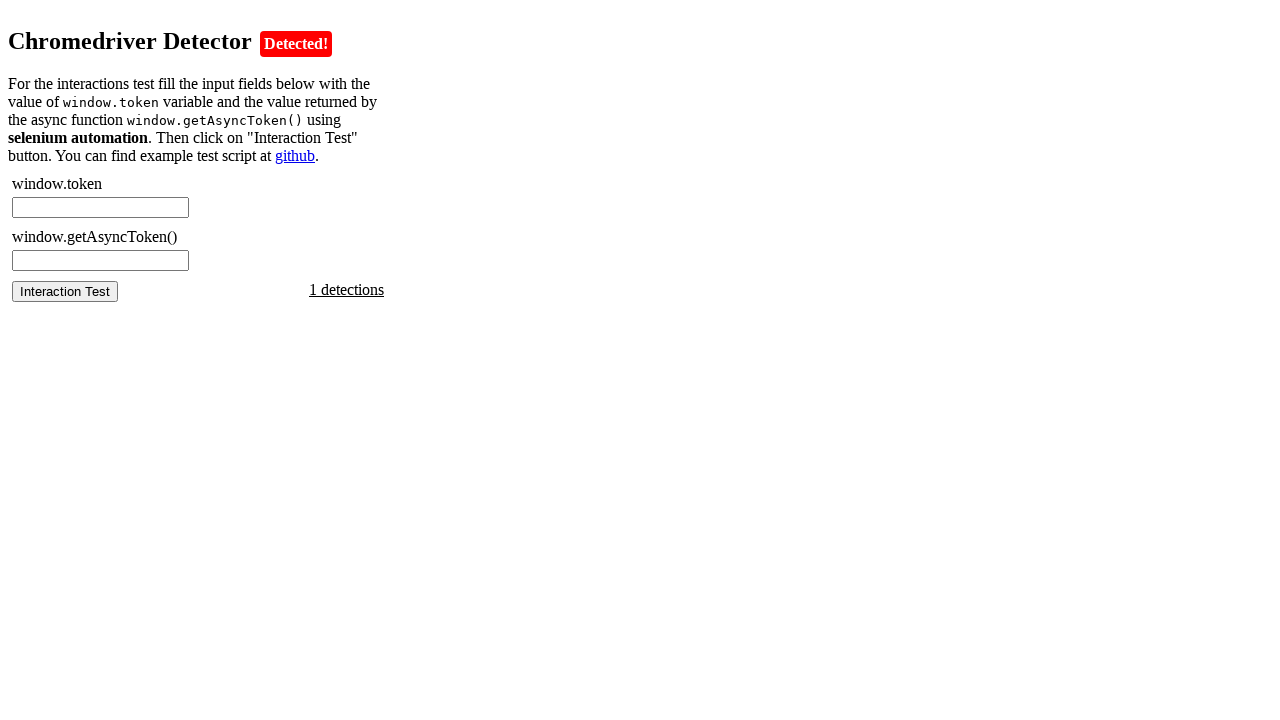

Waited for chromedriver token field to load
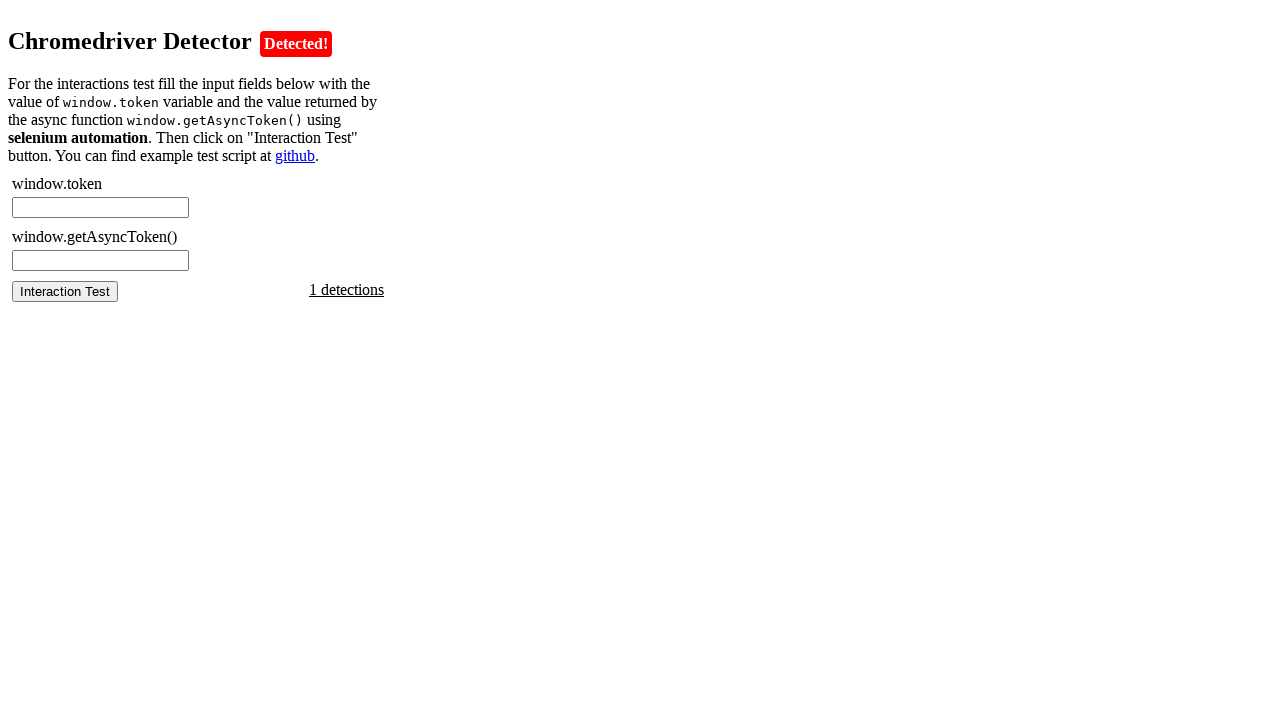

Retrieved token from window object
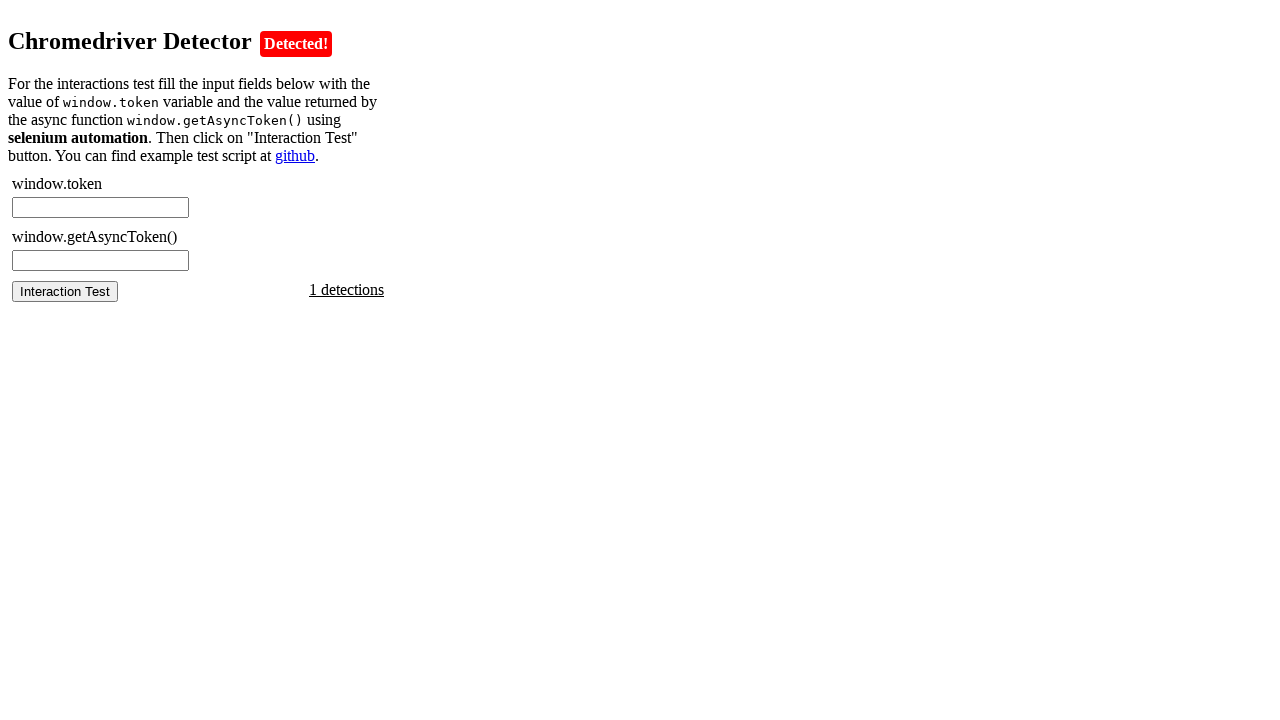

Filled chromedriver token field with token value on #chromedriver-token
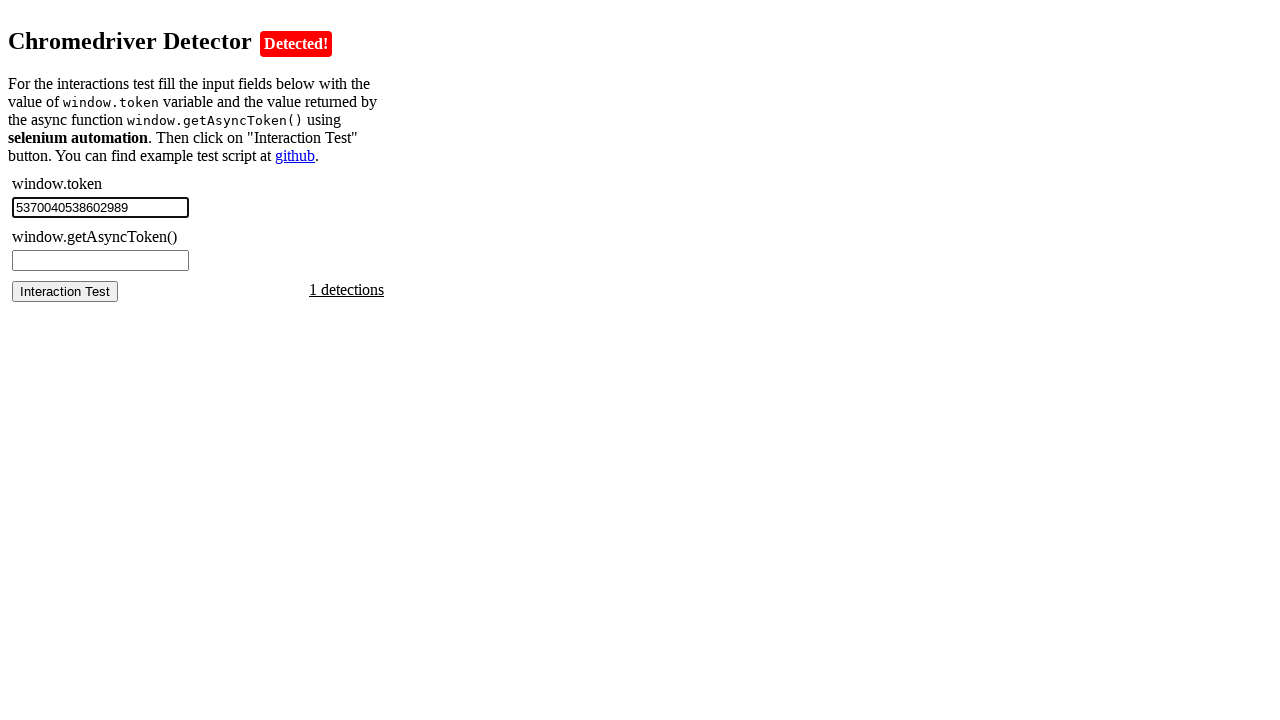

Retrieved async token from window.getAsyncToken()
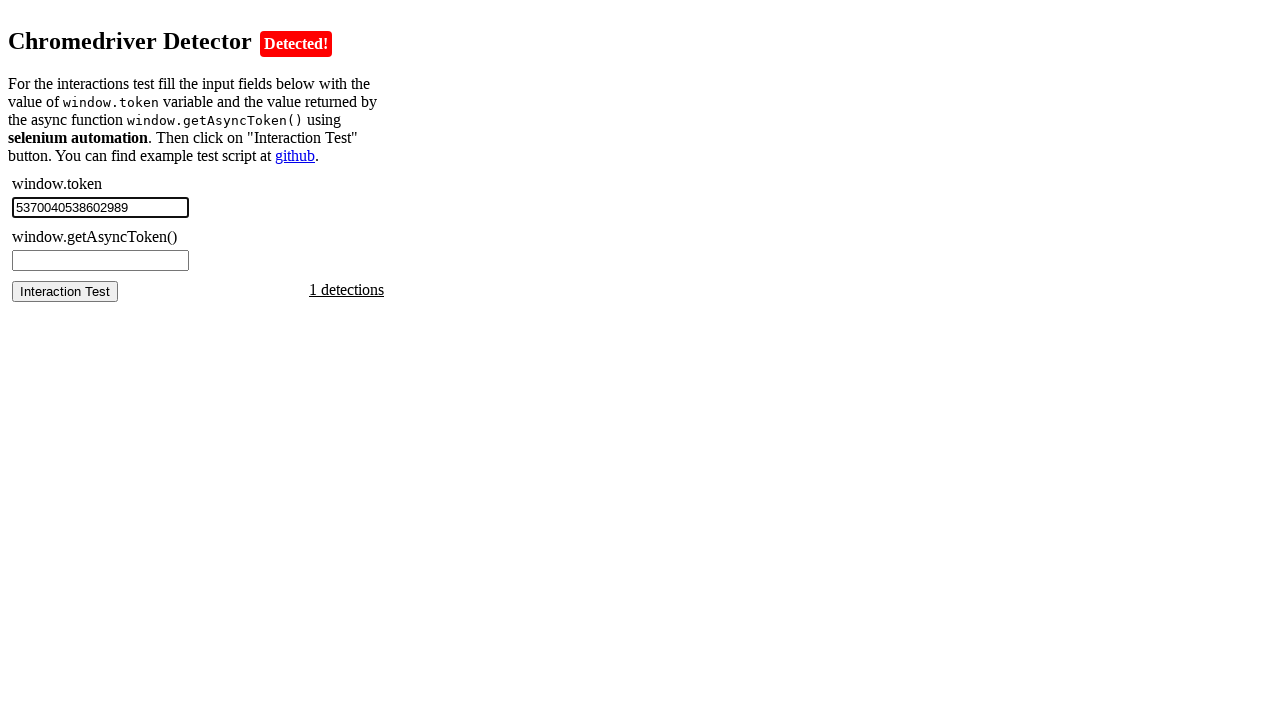

Filled async token field with async token value on #chromedriver-asynctoken
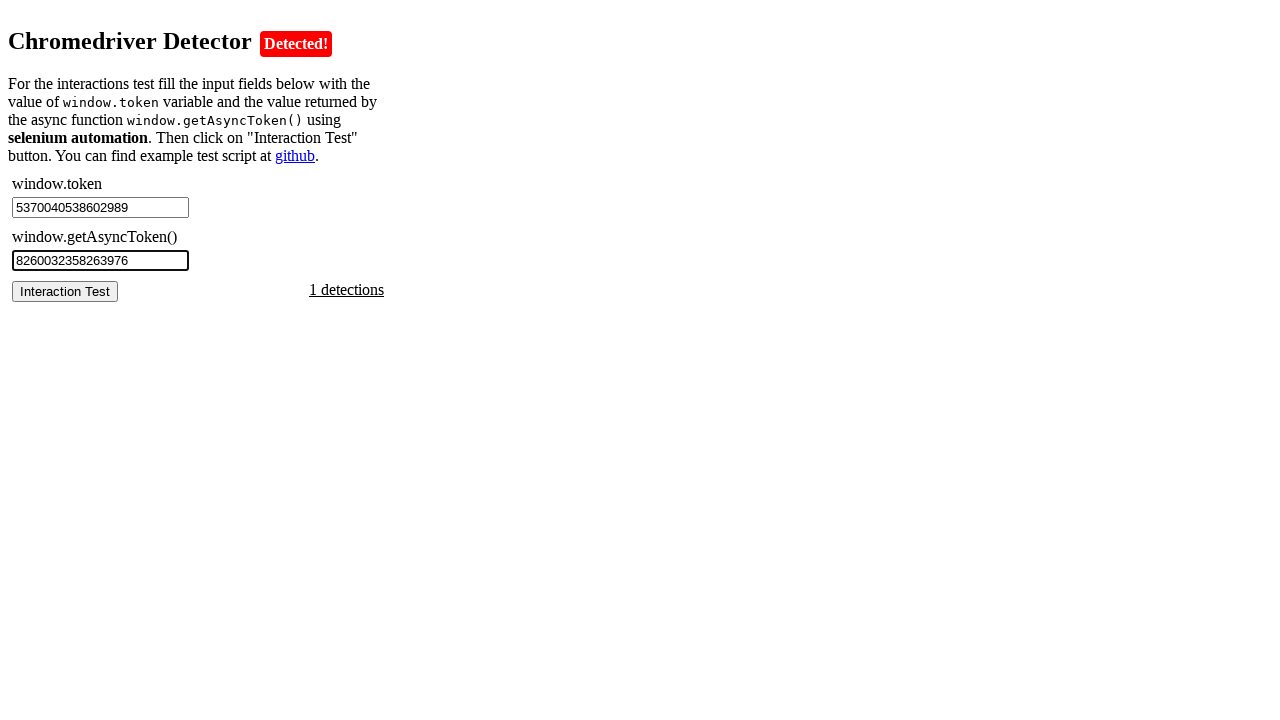

Clicked the test button to verify selenium detector at (65, 291) on #chromedriver-test
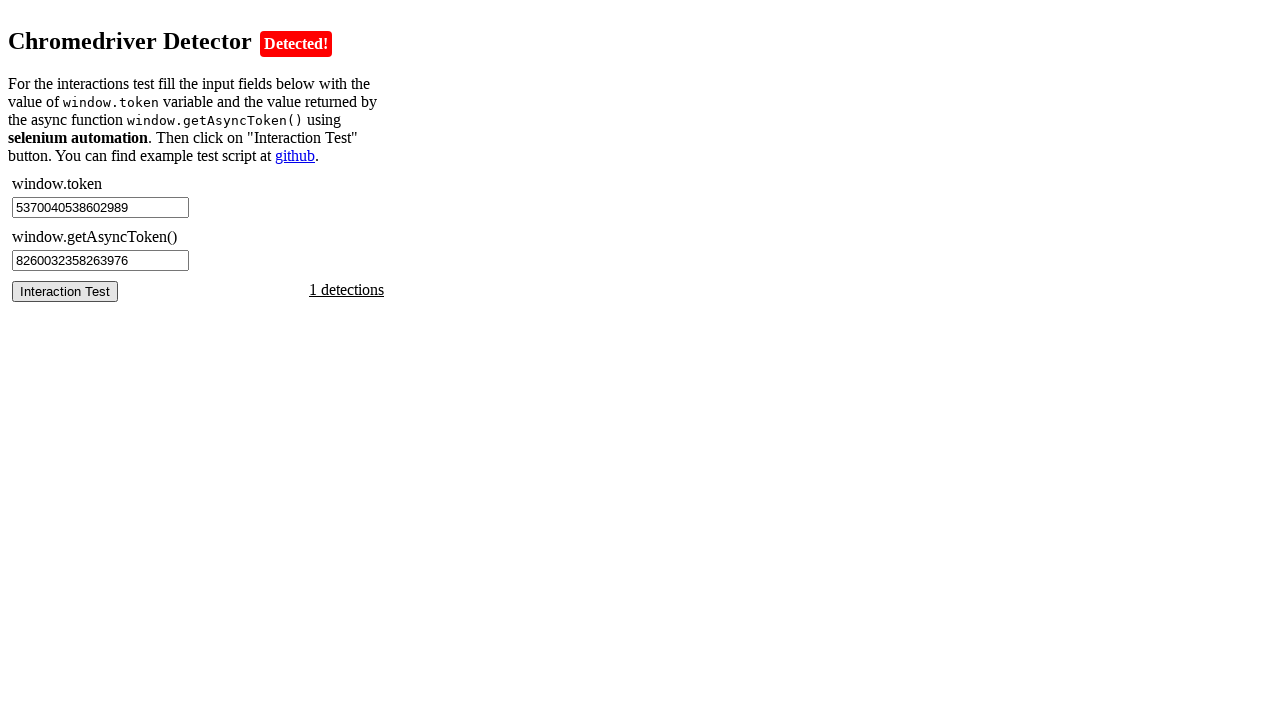

Test result appeared on page
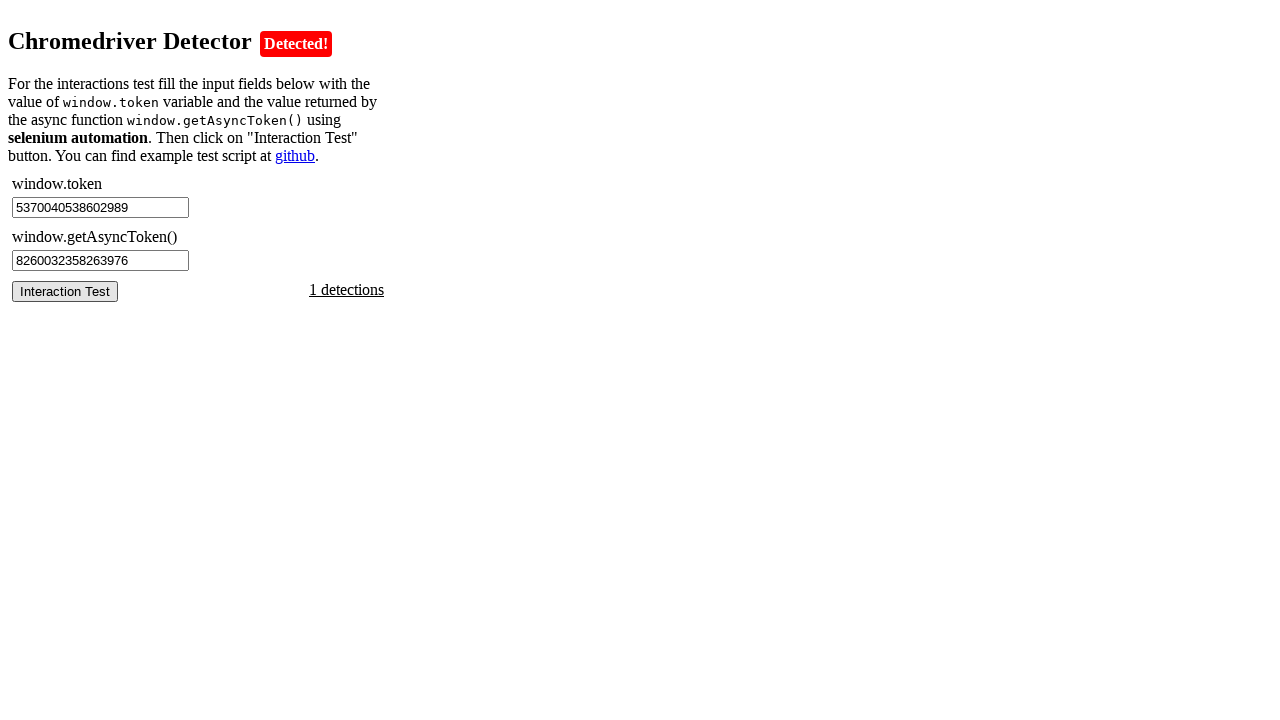

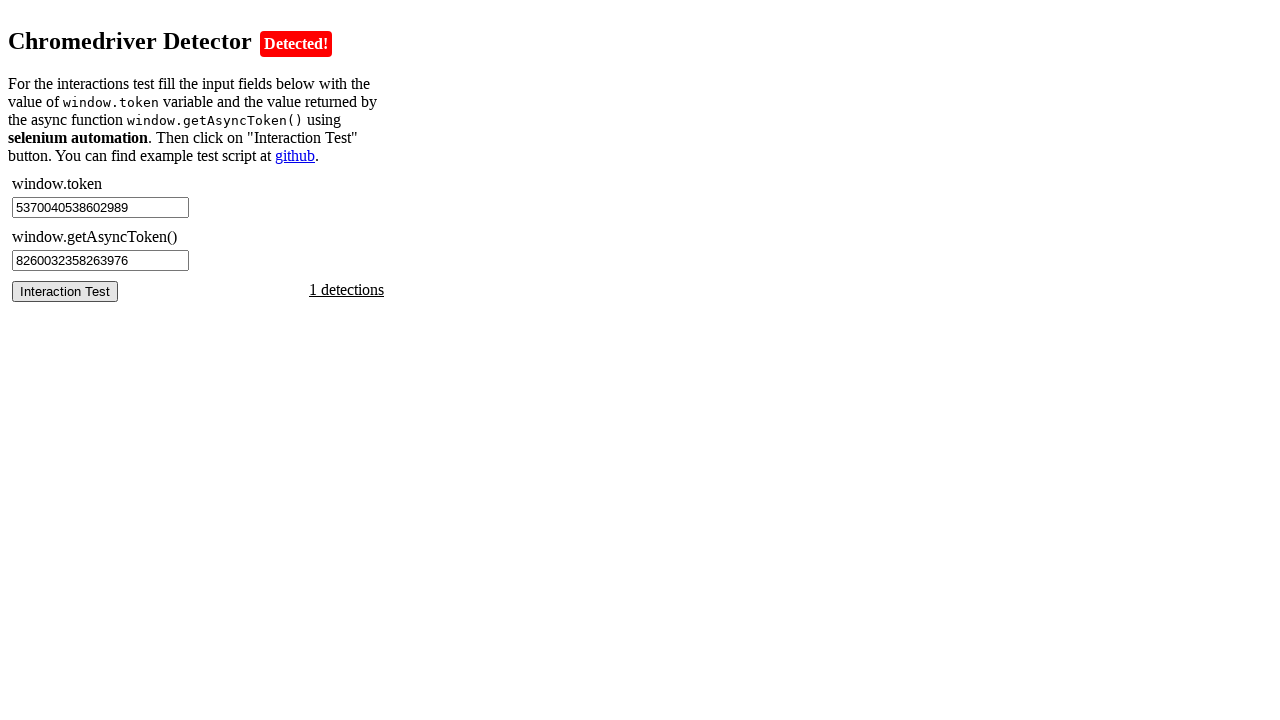